Tests focus state of input element by clicking on it and checking if it becomes focused

Starting URL: https://the-internet.herokuapp.com/inputs

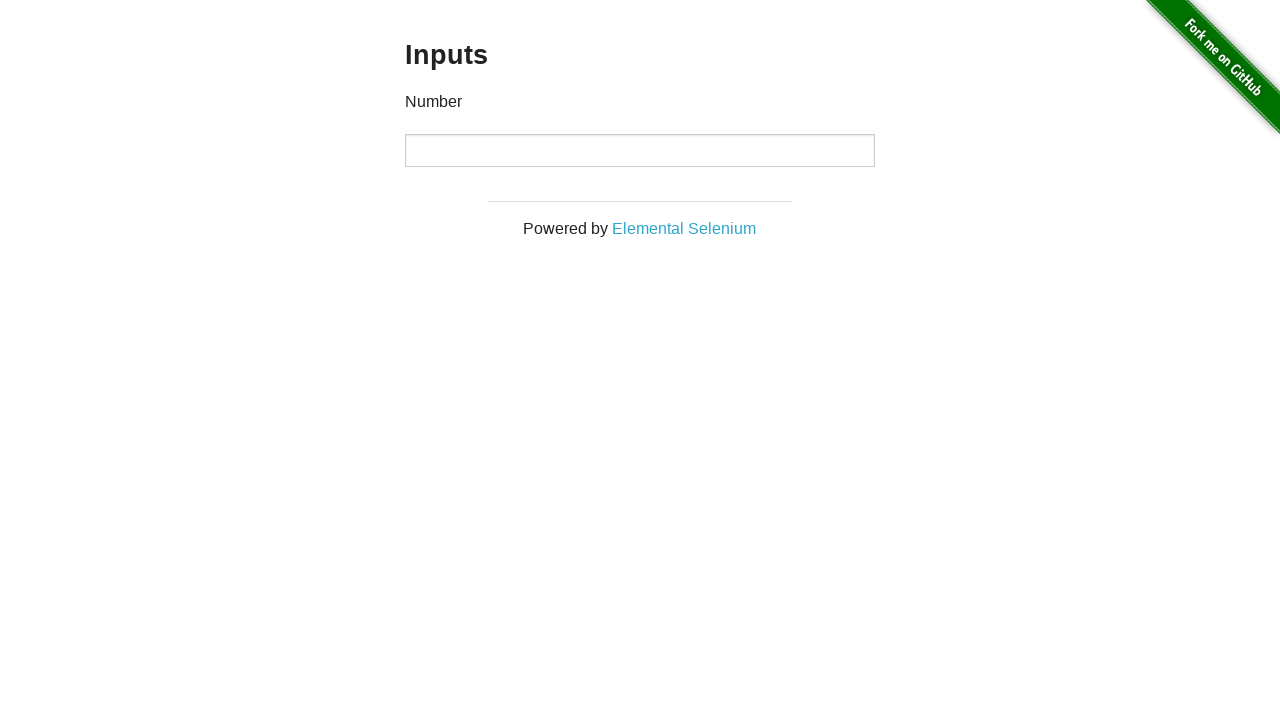

Waited for number input element to be present on the page
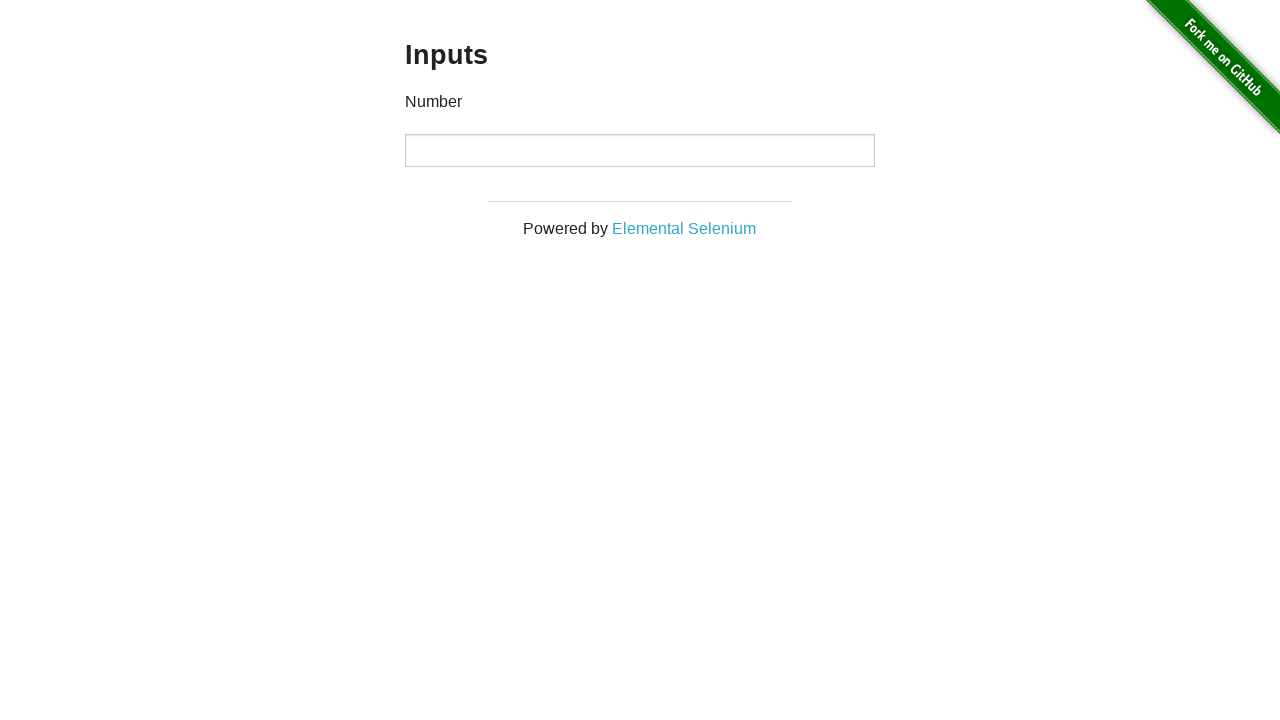

Clicked on number input element to focus it at (640, 150) on input[type='number']
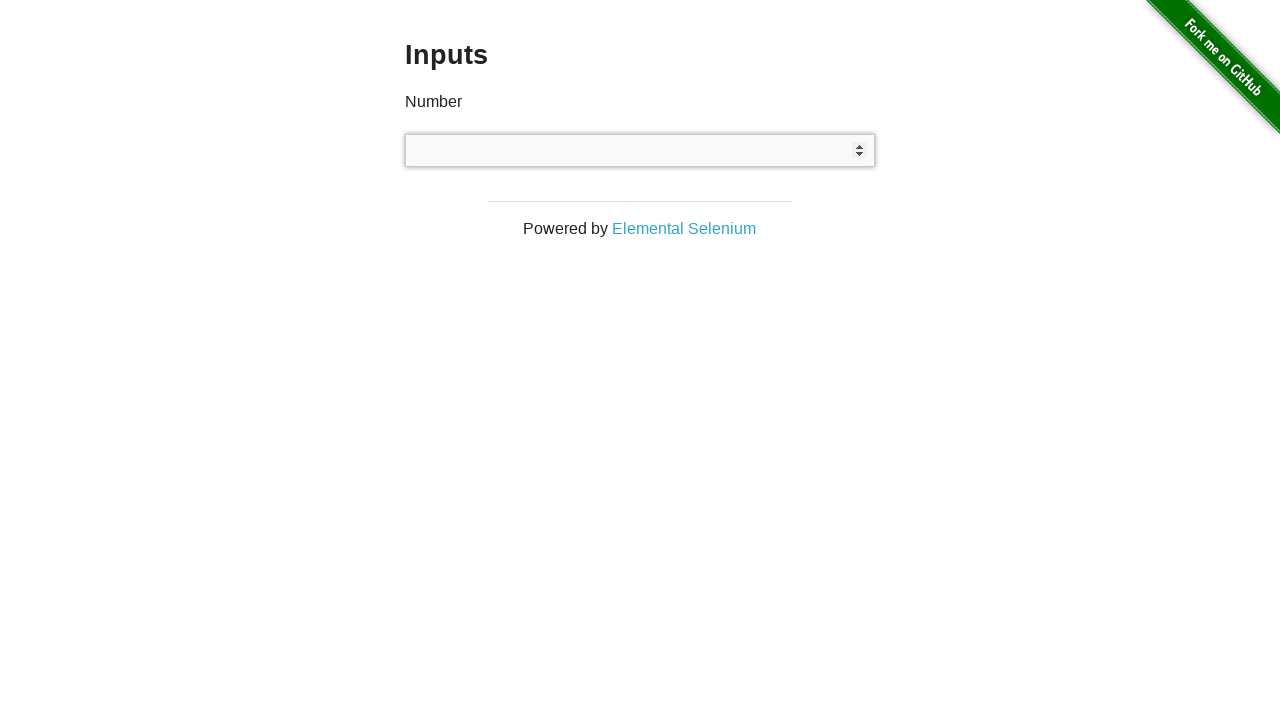

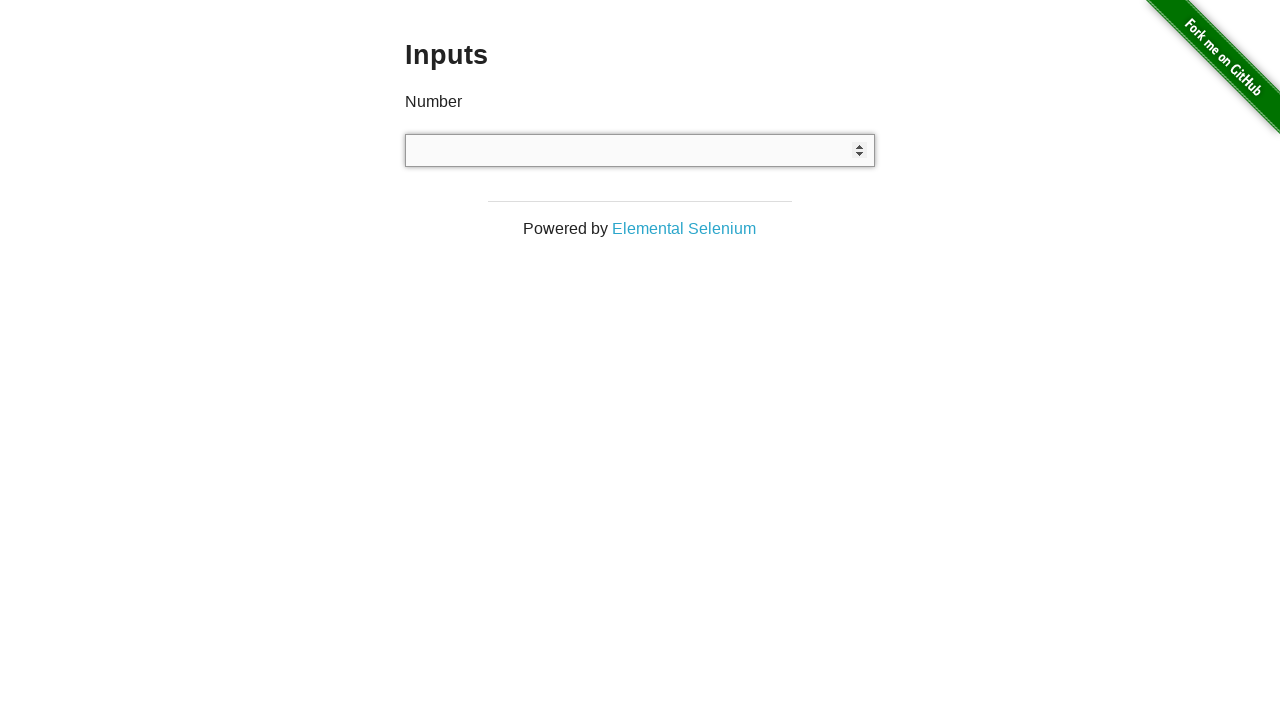